Tests adding a new todo item to the list by clicking the add button and entering a task name

Starting URL: https://todo.scriveqa.com/

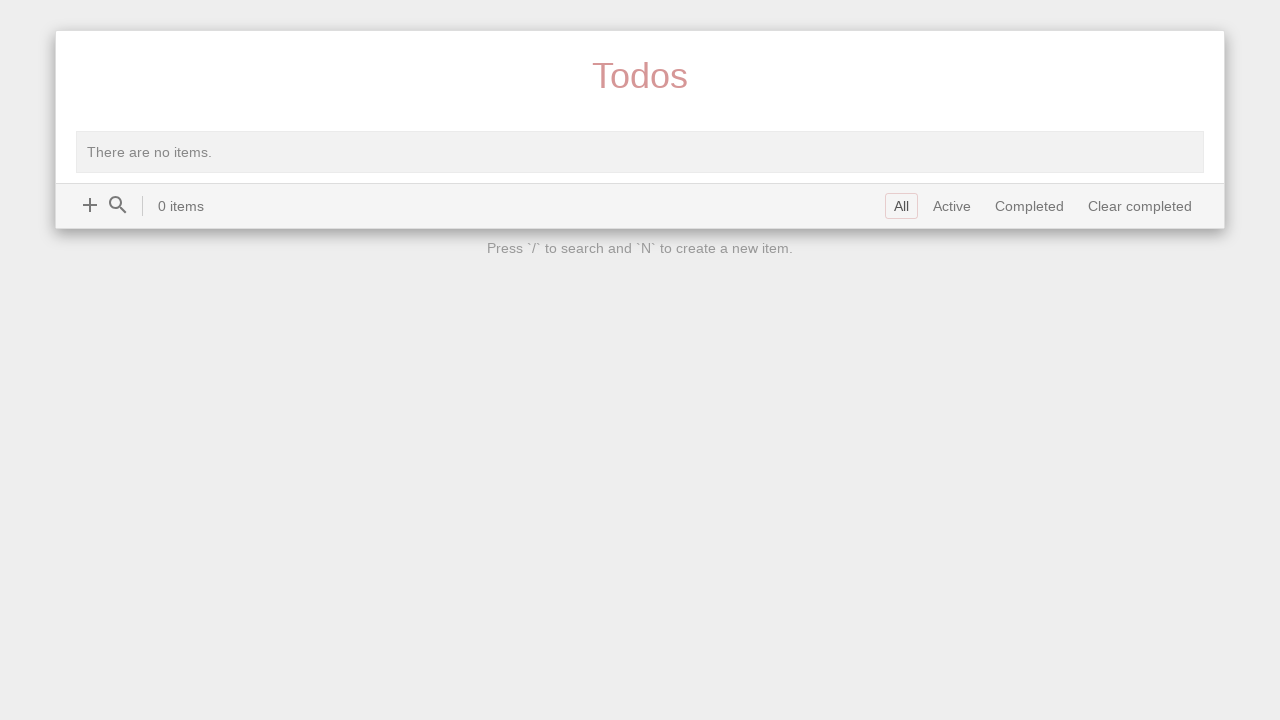

Clicked the 'Add New' button to create a new todo item at (90, 205) on a[title="Add New"]
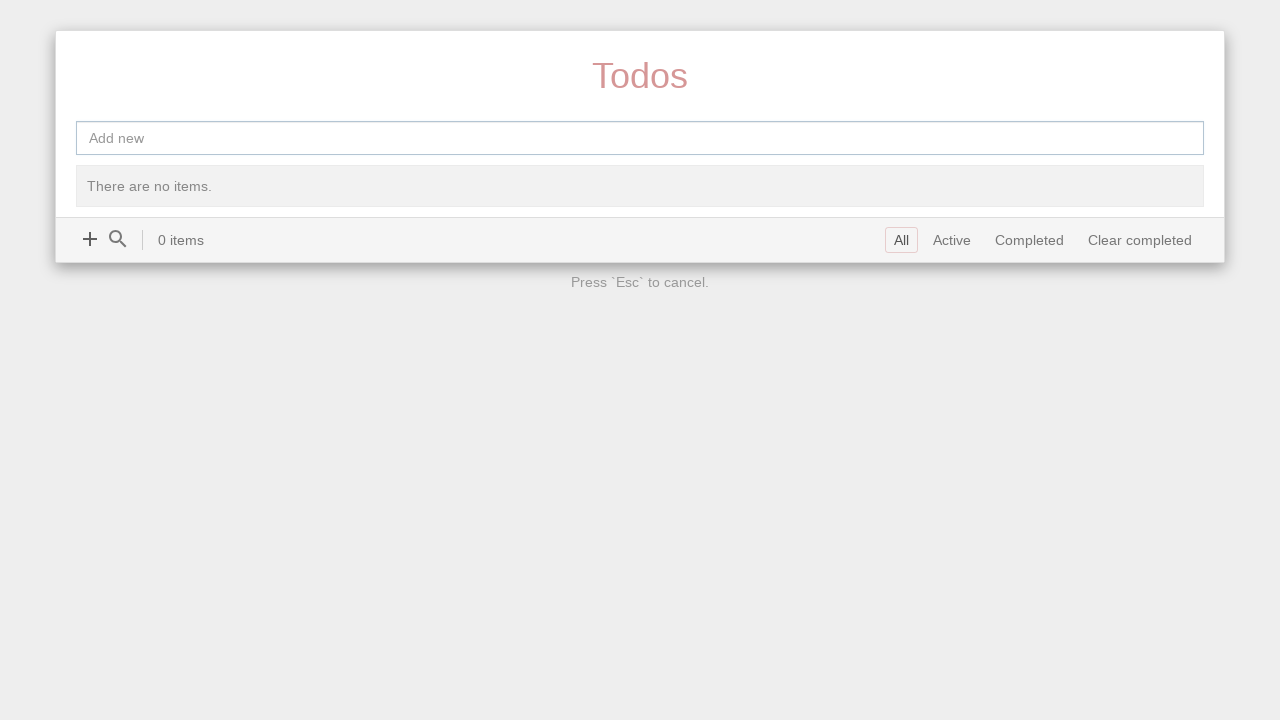

Entered task name 'Buy groceries for dinner' in the input field on input[type="text"]
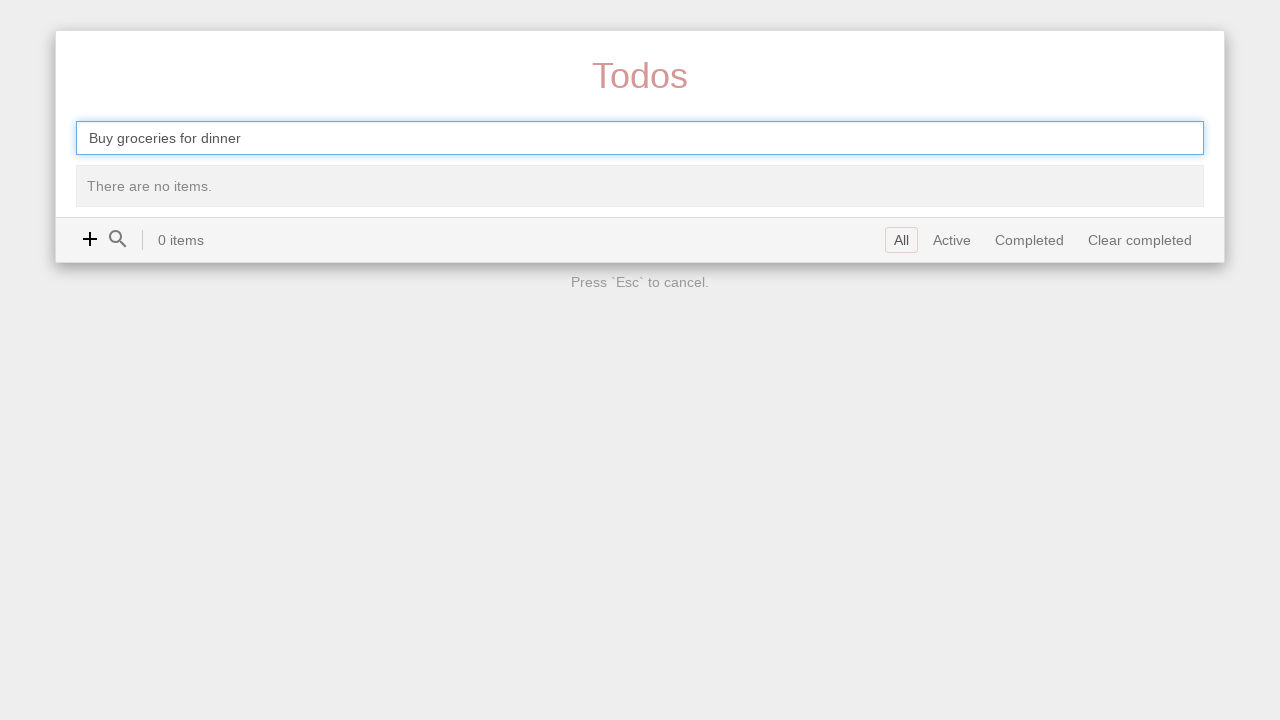

Pressed Enter to add the new todo item to the list on input[type="text"]
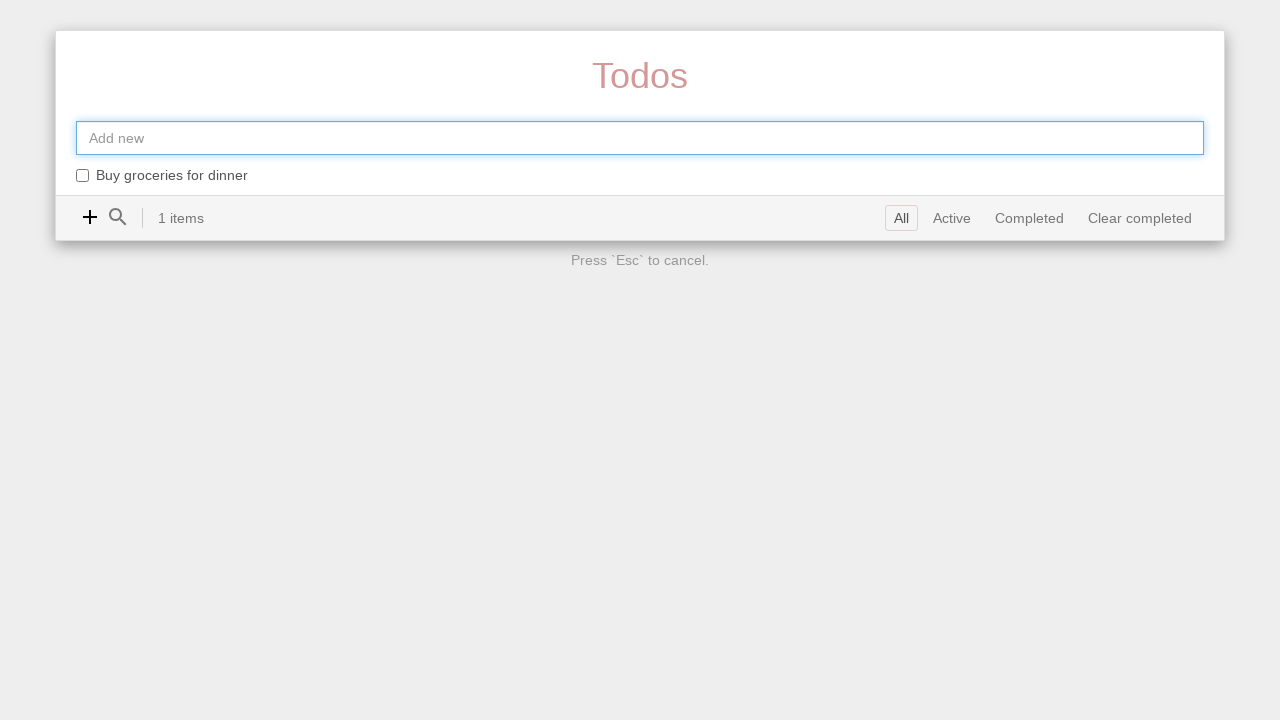

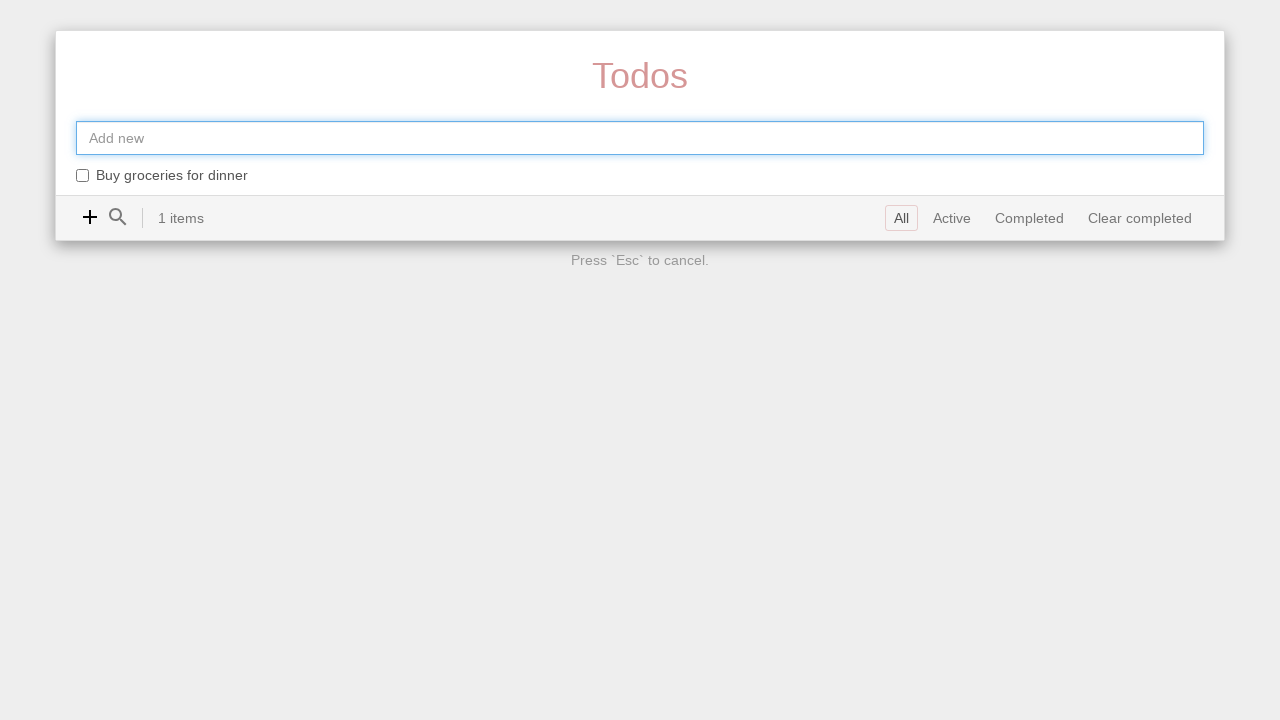